Tests dropdown selection functionality by selecting an option from the Skills dropdown

Starting URL: https://demo.automationtesting.in/Register.html

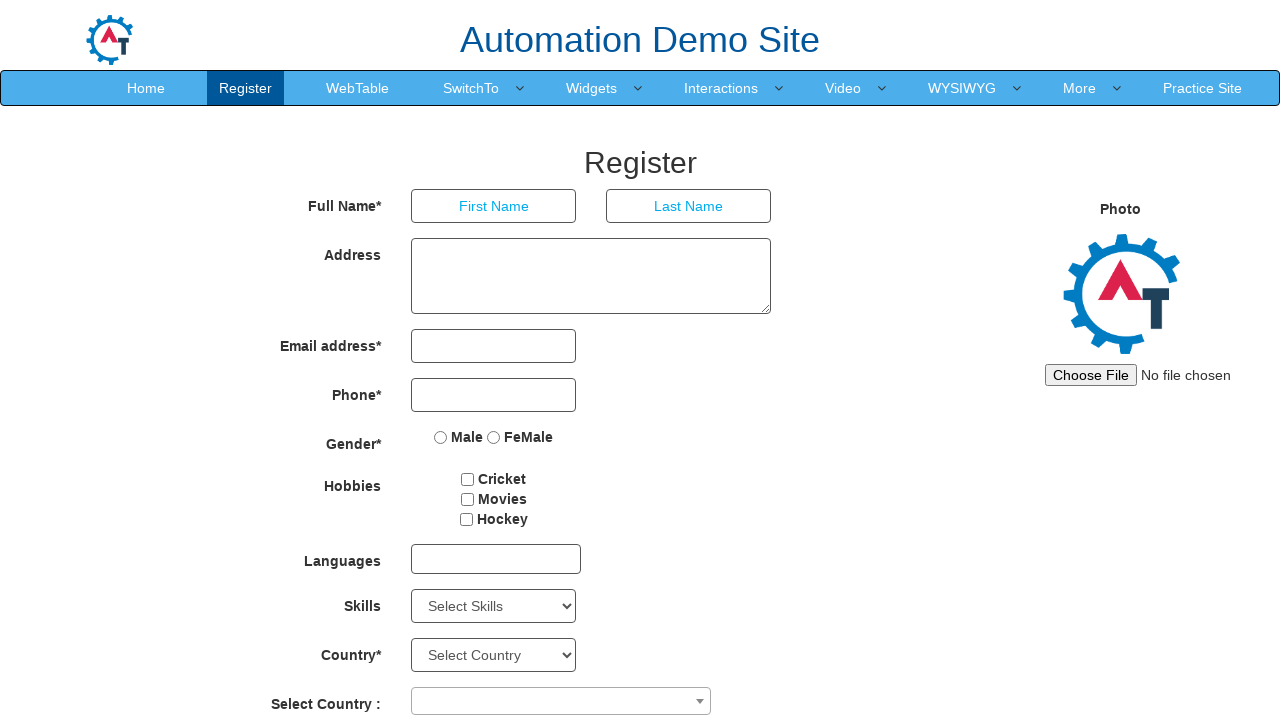

Navigated to registration page
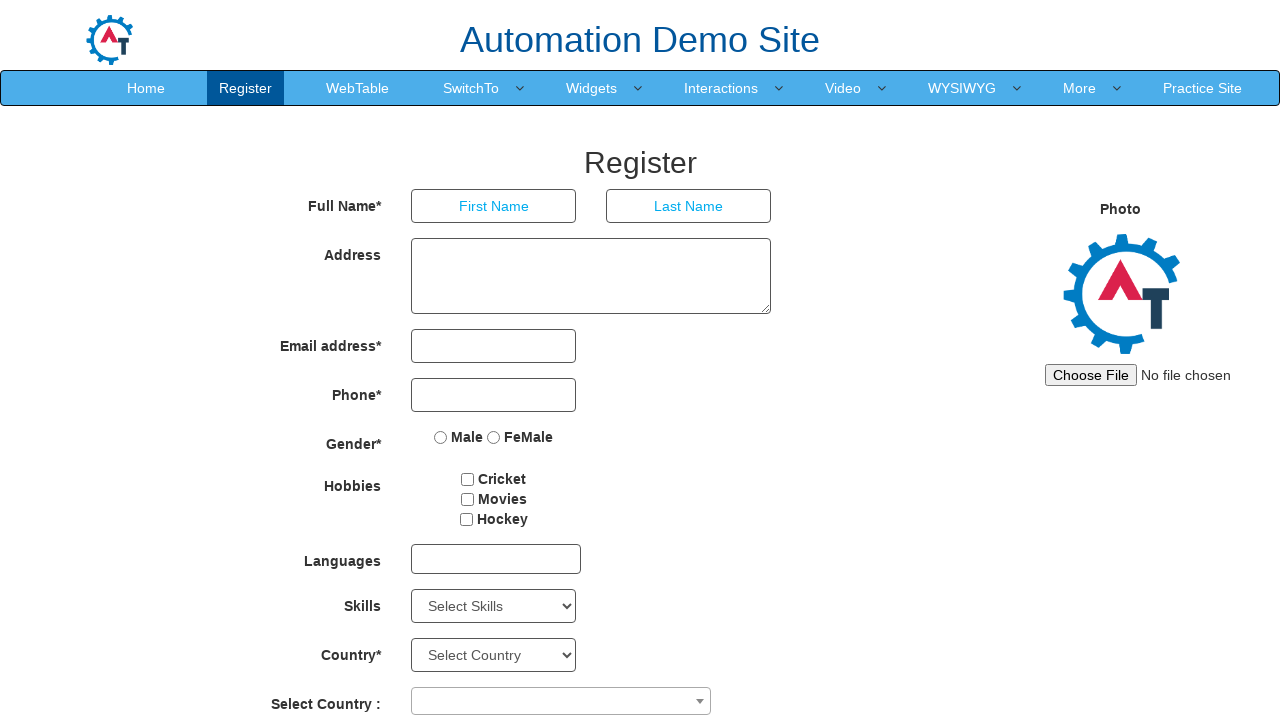

Selected 'AutoCAD' from Skills dropdown on //select[@id="Skills"]
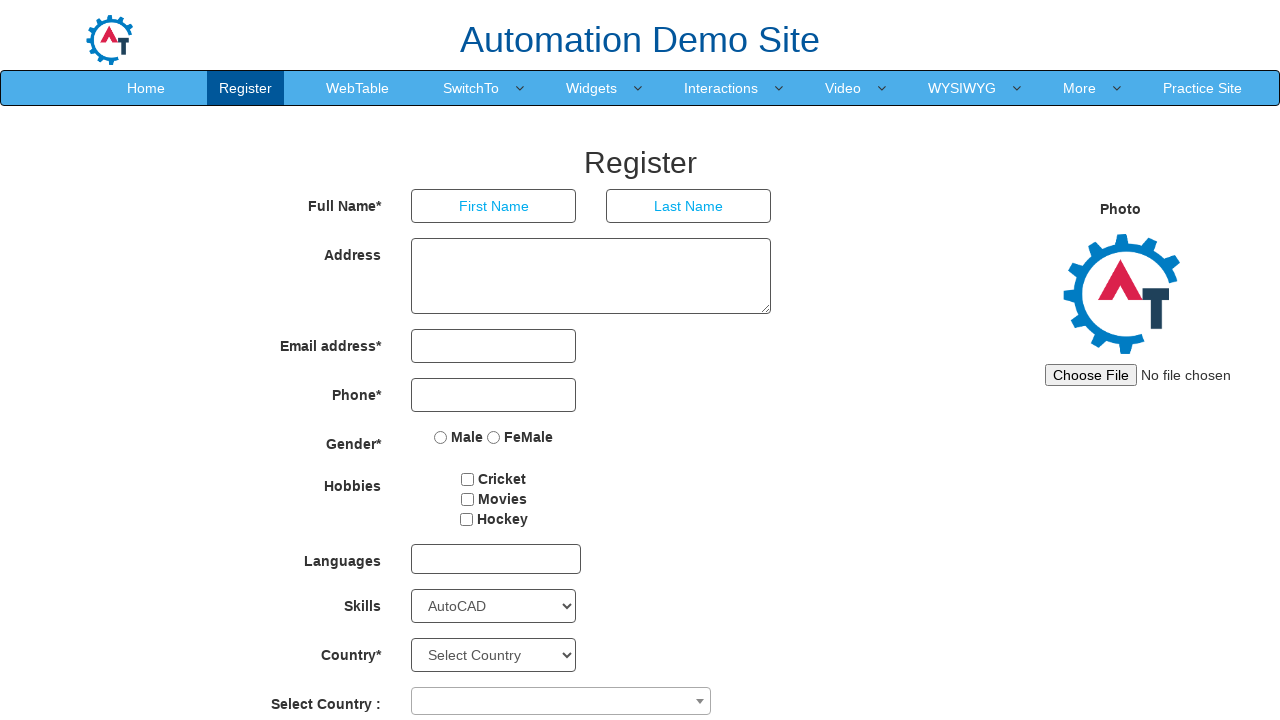

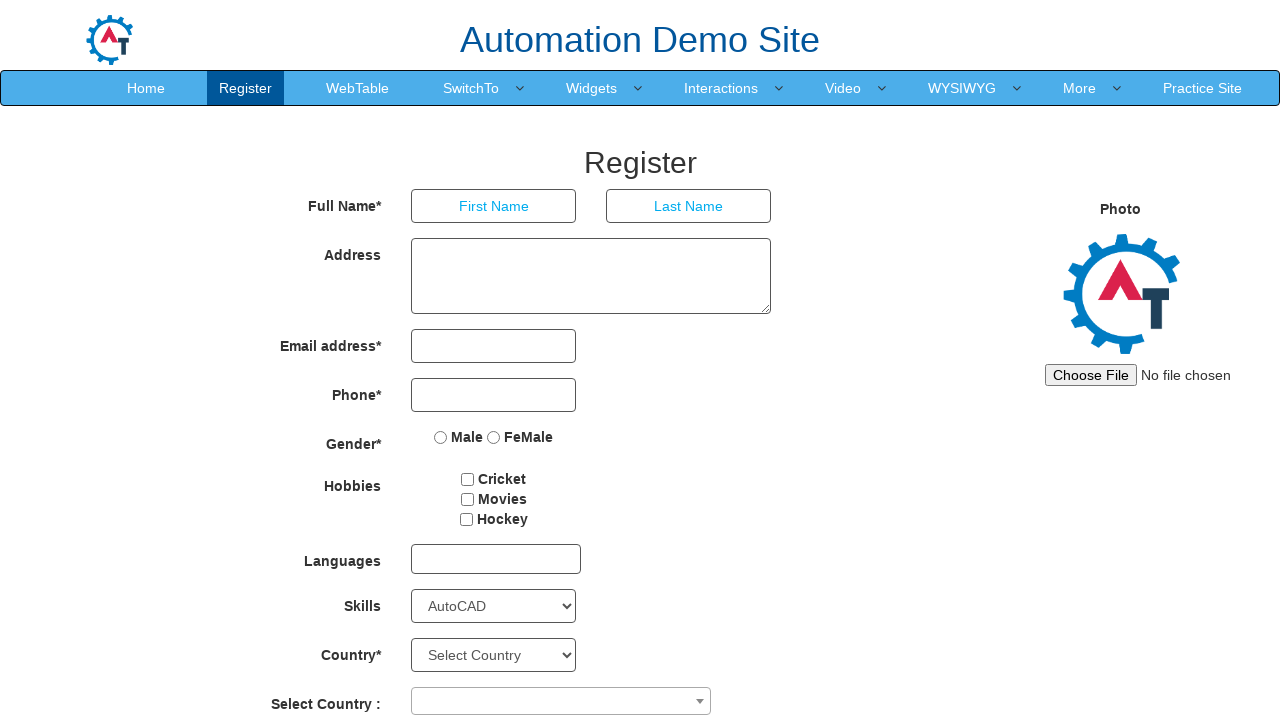